Tests the Text Box form on DemoQA by filling in full name, email, current address, and permanent address fields, then submitting the form.

Starting URL: https://demoqa.com/

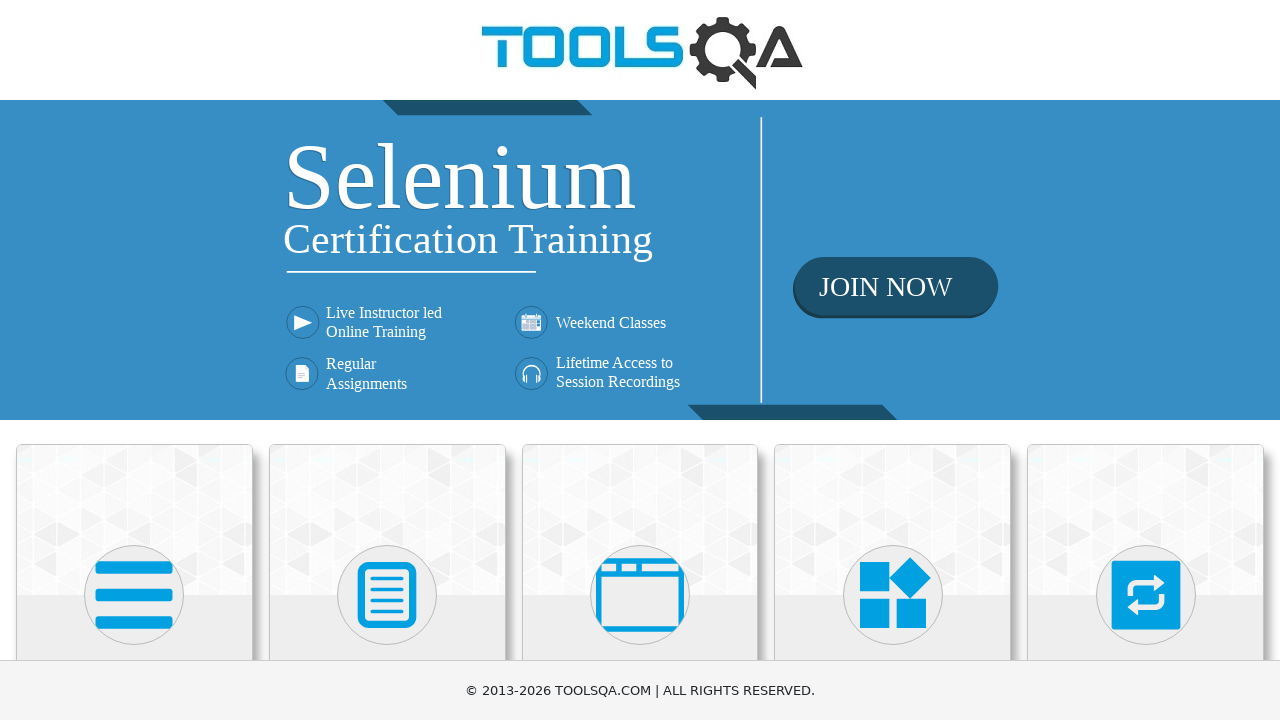

Clicked on Elements section at (134, 595) on xpath=//*[name()='path' and contains(@d,'M16 132h41')]
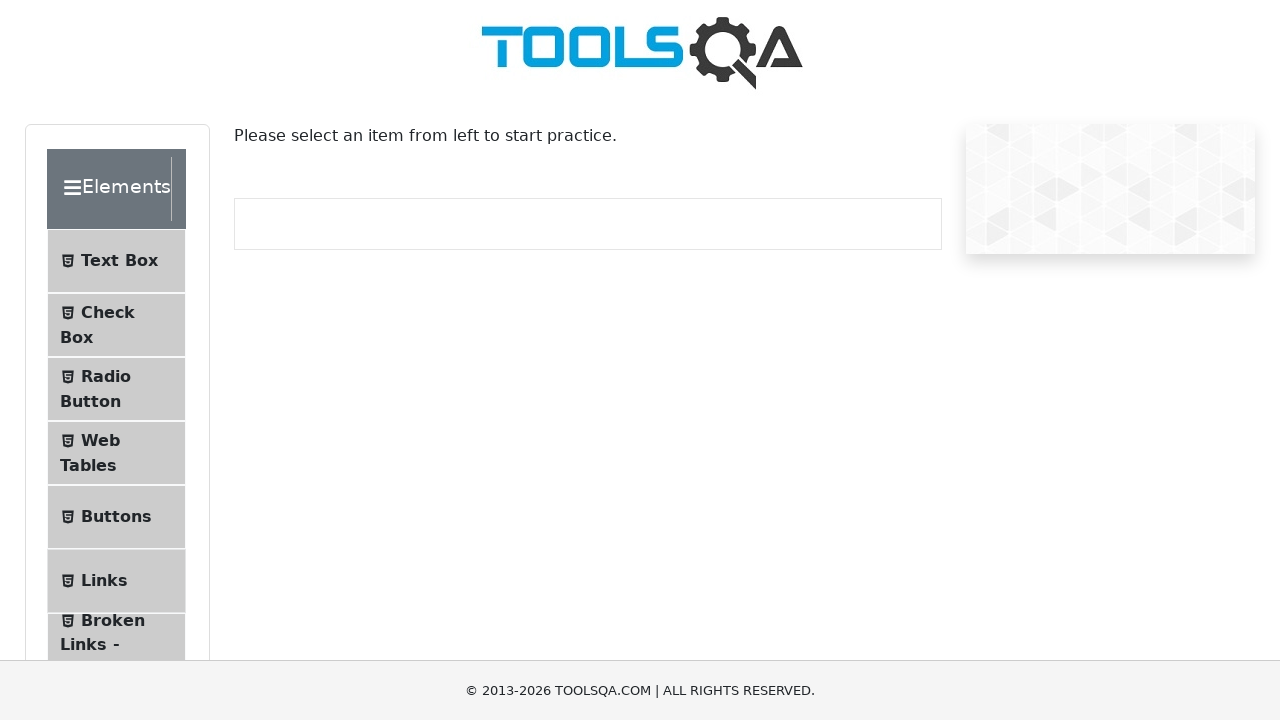

Clicked on Text Box option at (119, 261) on xpath=//span[normalize-space()='Text Box']
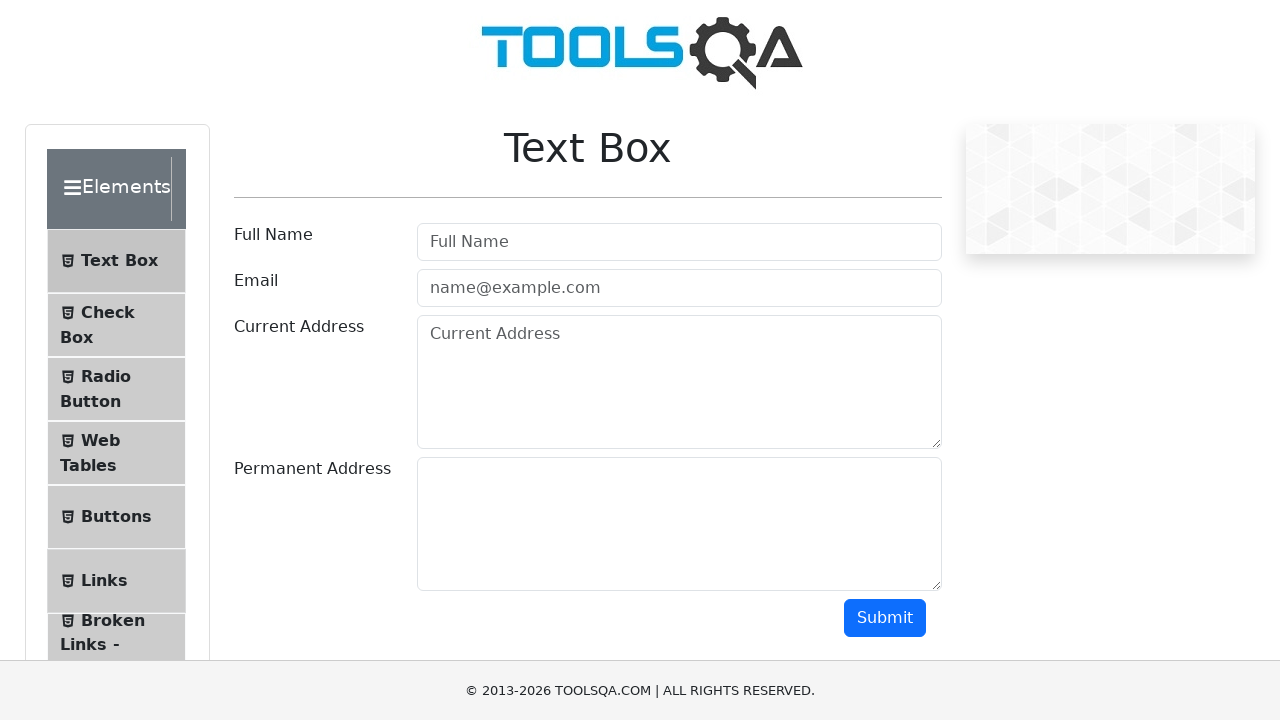

Filled full name field with 'V.VIGNESHKUMAR' on #userName
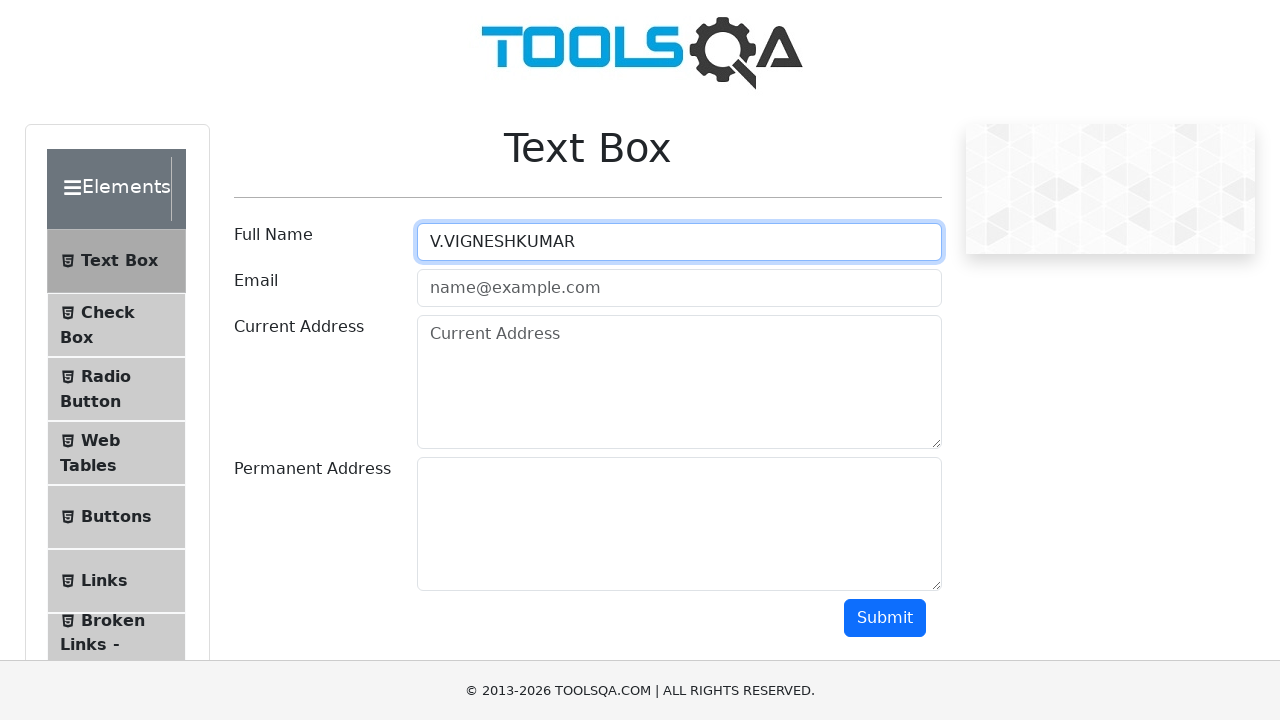

Filled email field with 'kumarandroid@protonmail.com' on #userEmail
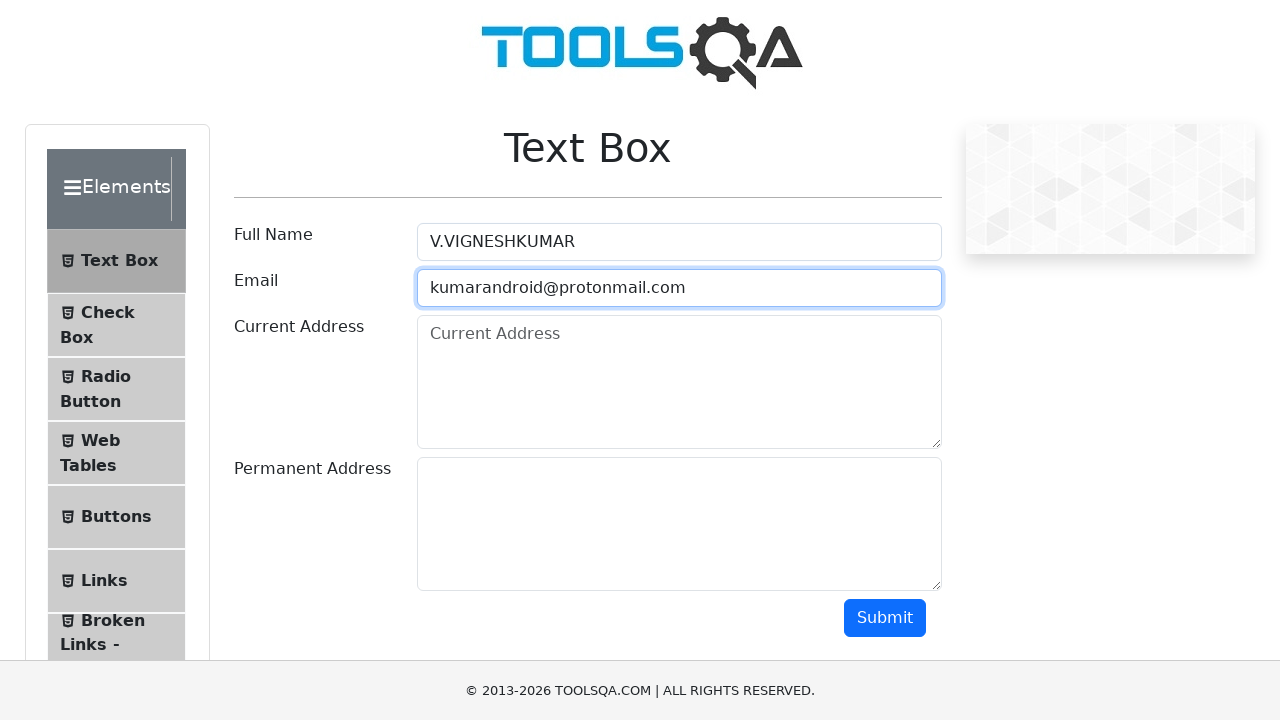

Filled current address field with '1/166 NORTH STREET,' on #currentAddress
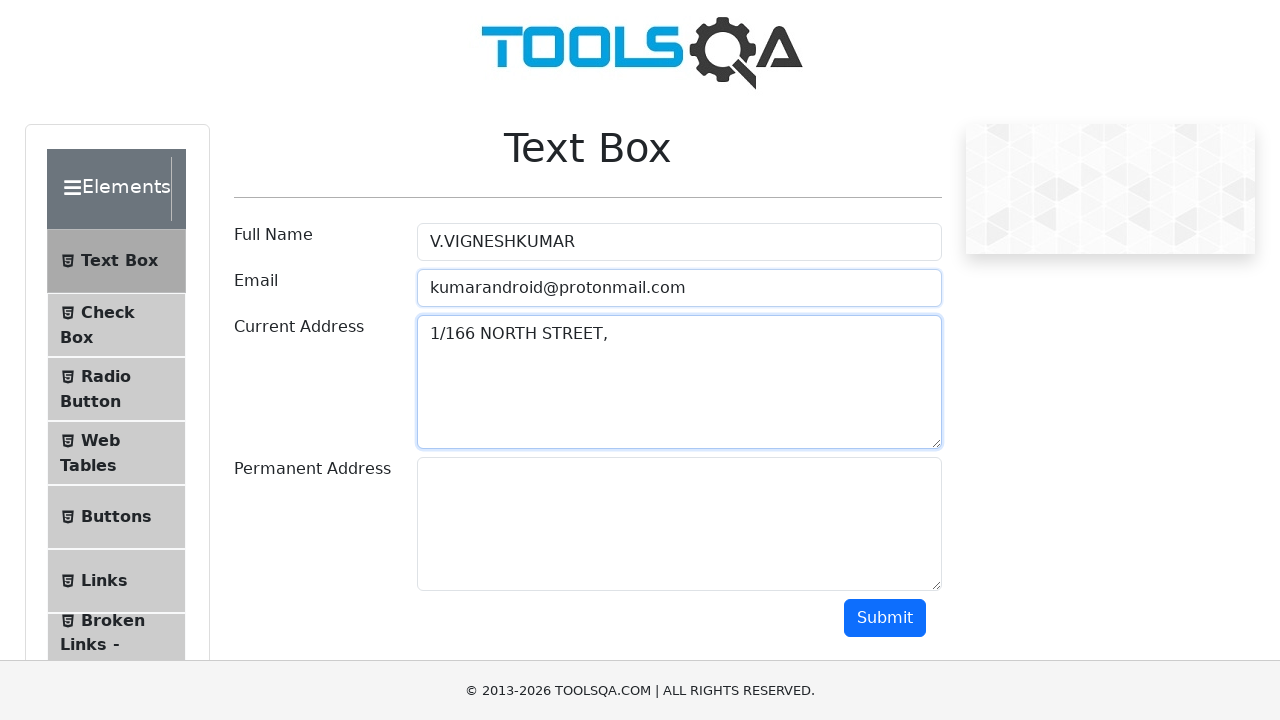

Filled permanent address field with 'INDIA' on #permanentAddress
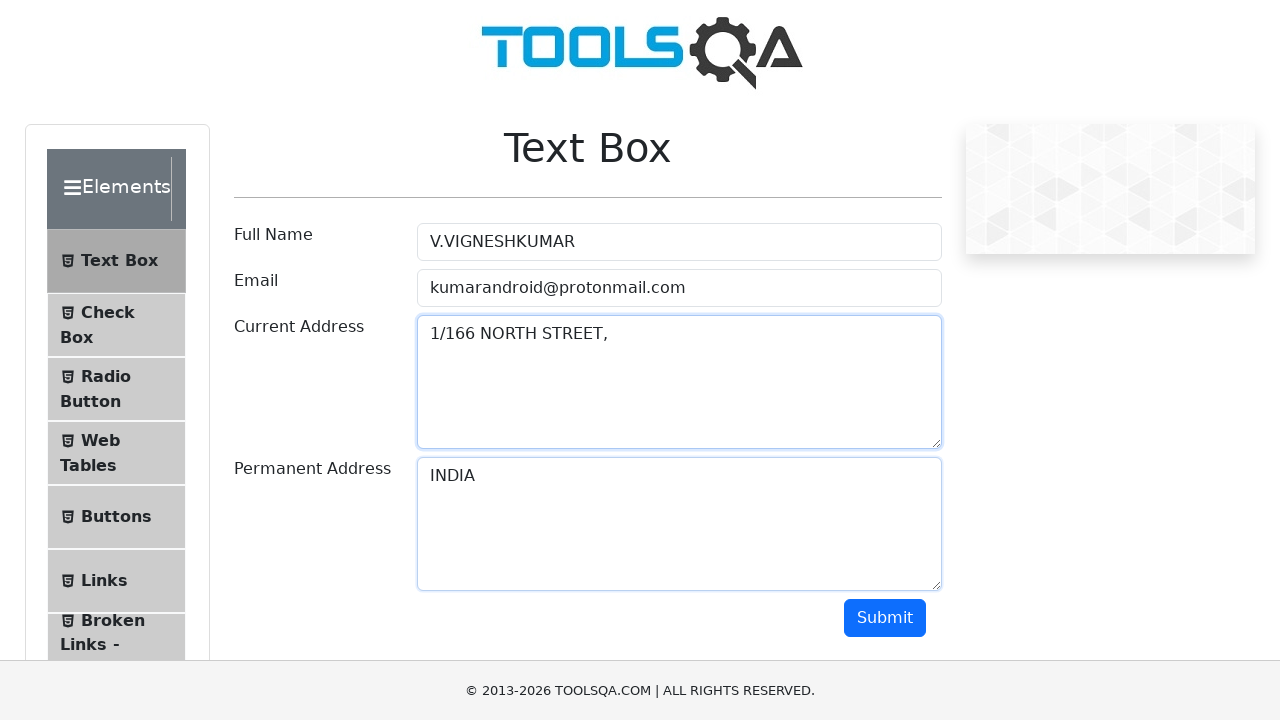

Scrolled down 500 pixels to reveal submit button
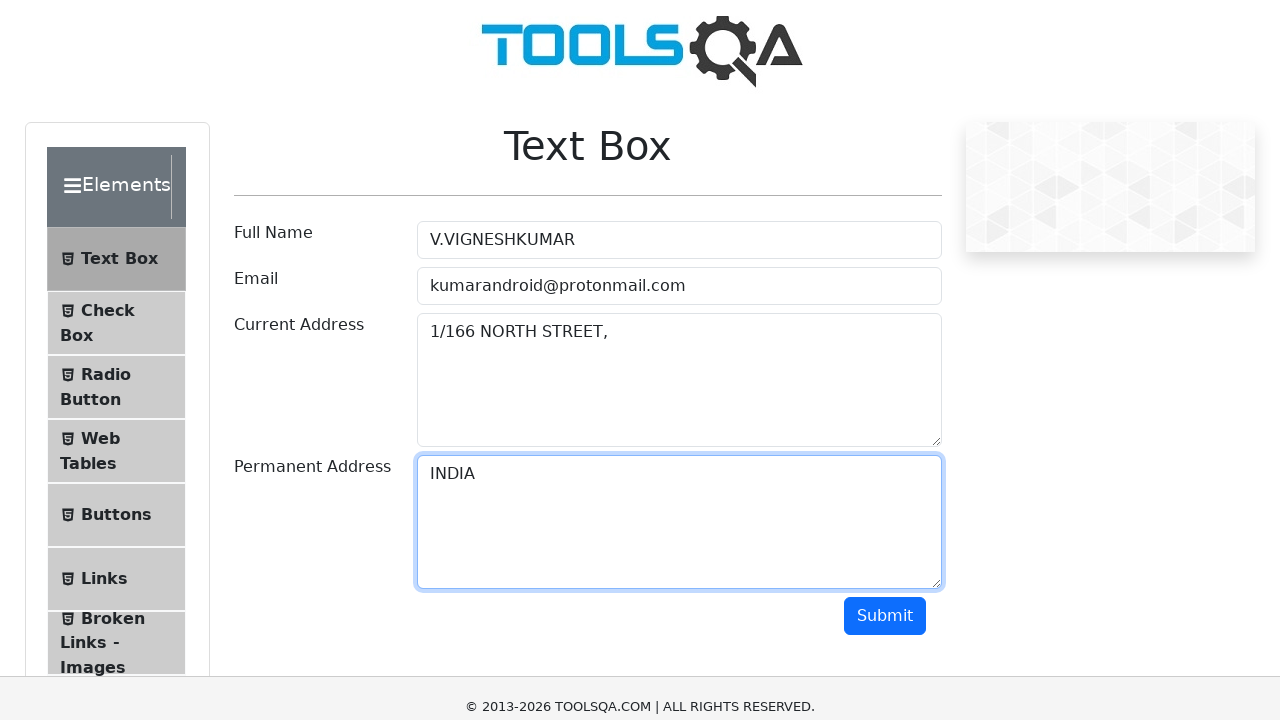

Clicked submit button to submit the text box form at (885, 118) on xpath=//button[normalize-space()='Submit']
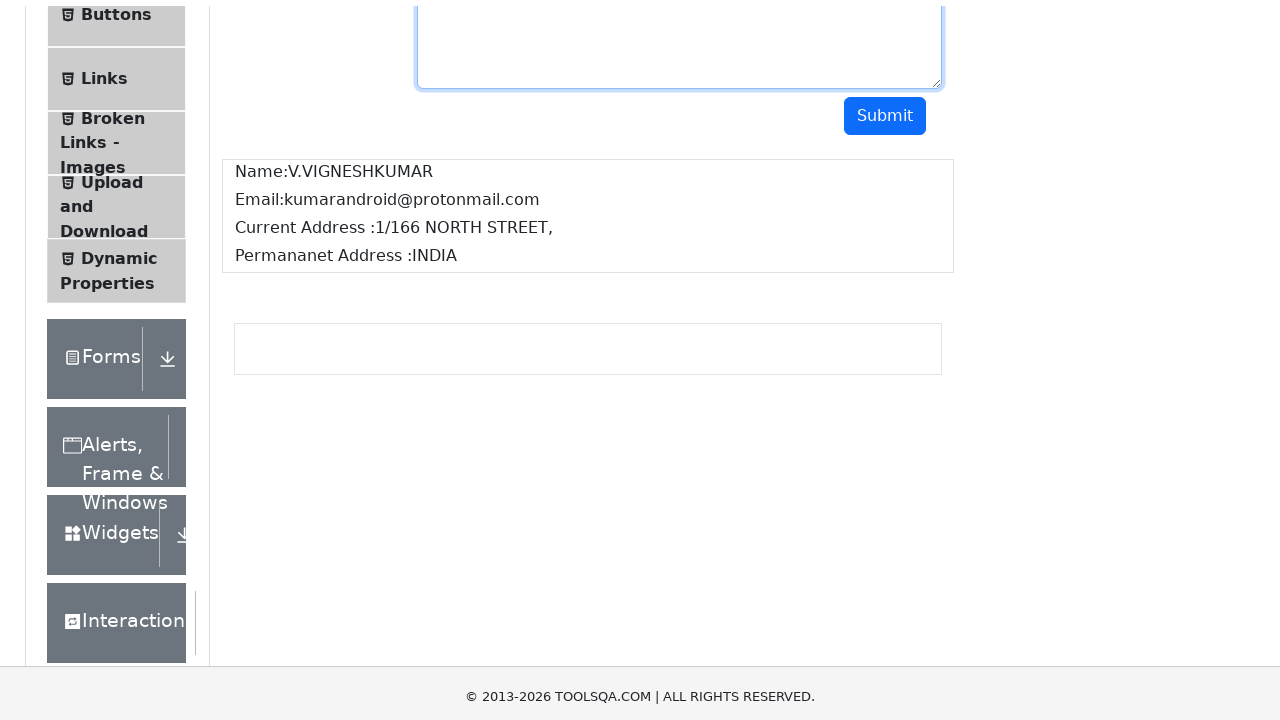

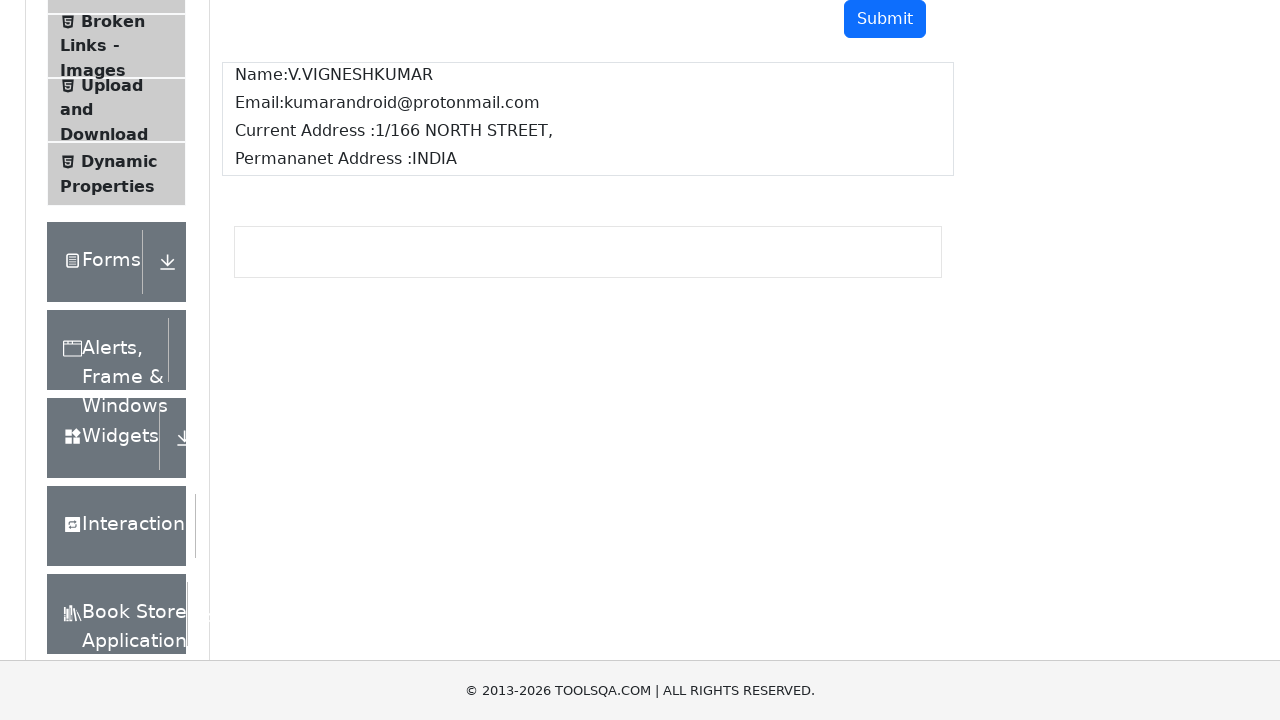